Tests successful registration by filling all required fields including zip code, name, email, and matching passwords

Starting URL: https://www.sharelane.com/cgi-bin/register.py

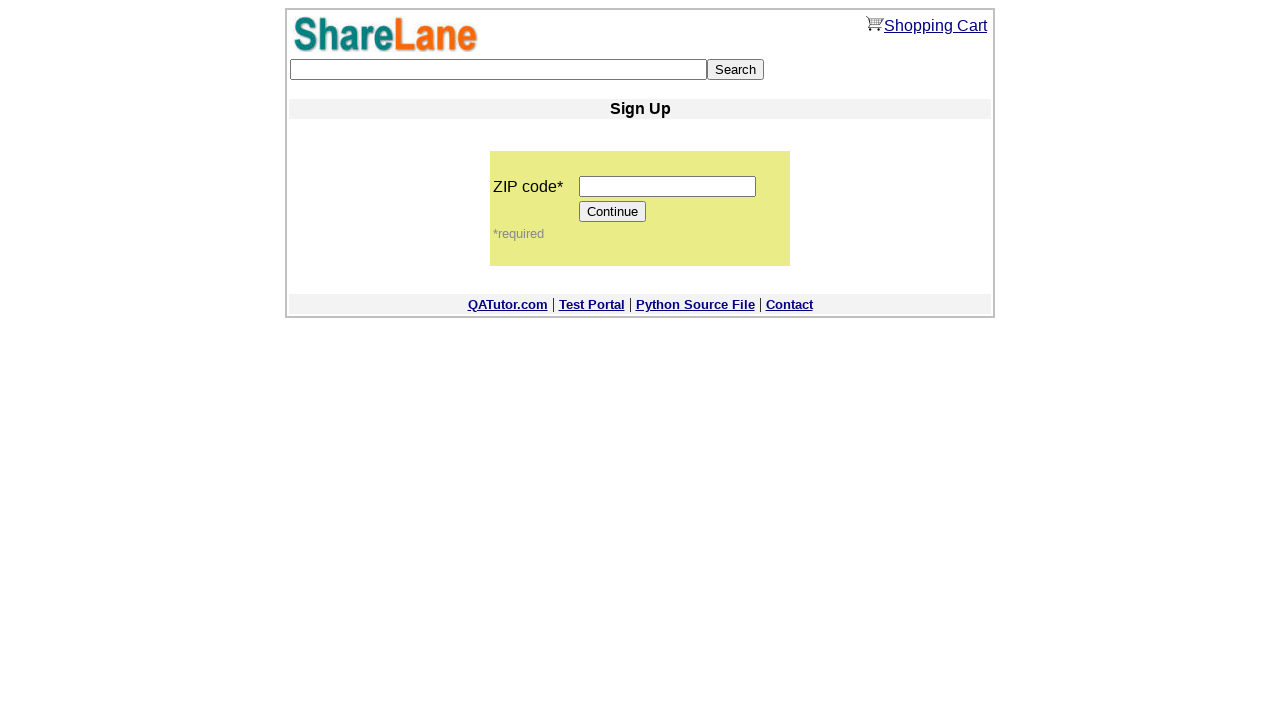

Entered zip code '12345' on input[name='zip_code']
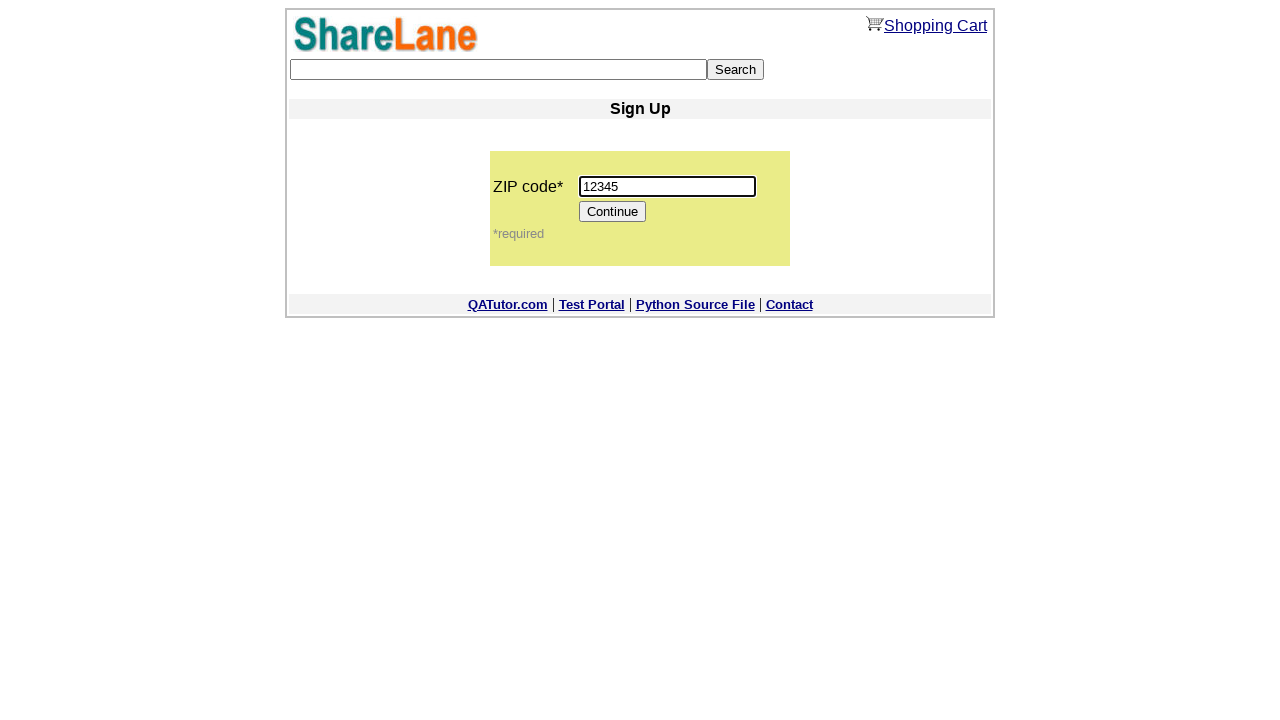

Clicked Continue button to proceed to registration form at (613, 212) on input[value='Continue']
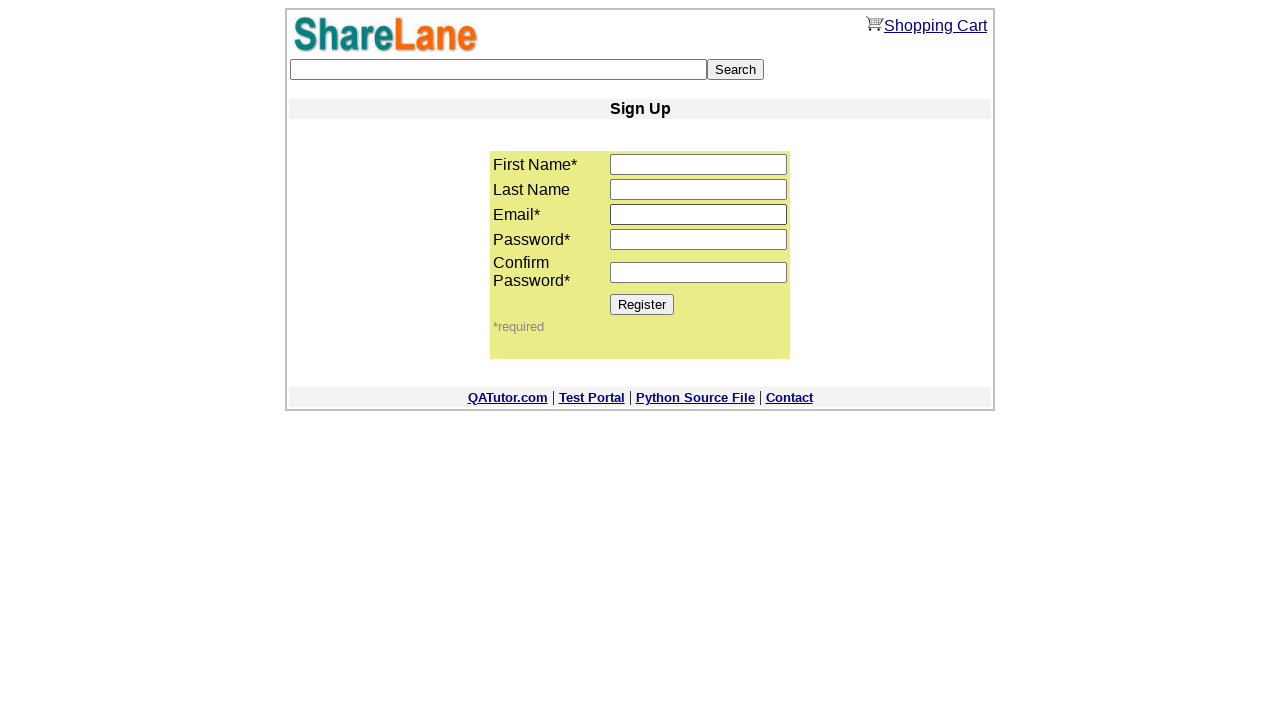

Filled first name field with 'Evgeniy' on input[name='first_name']
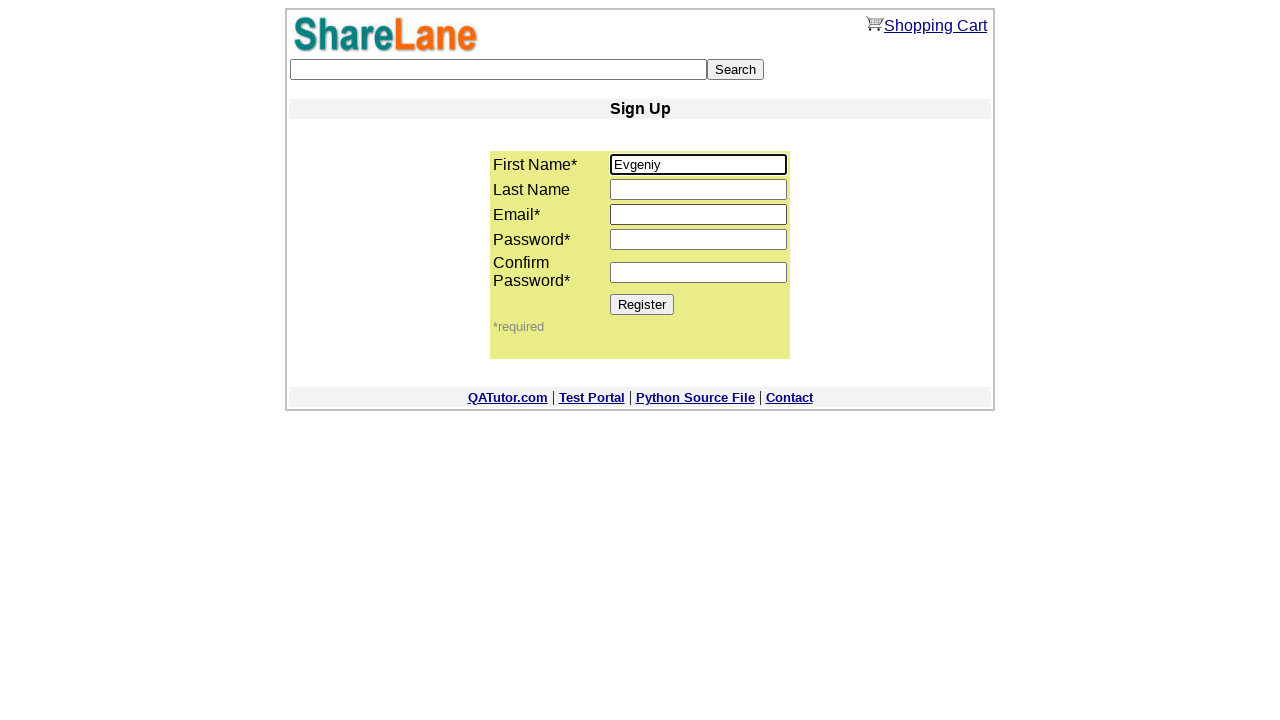

Filled last name field with 'Abramovich' on input[name='last_name']
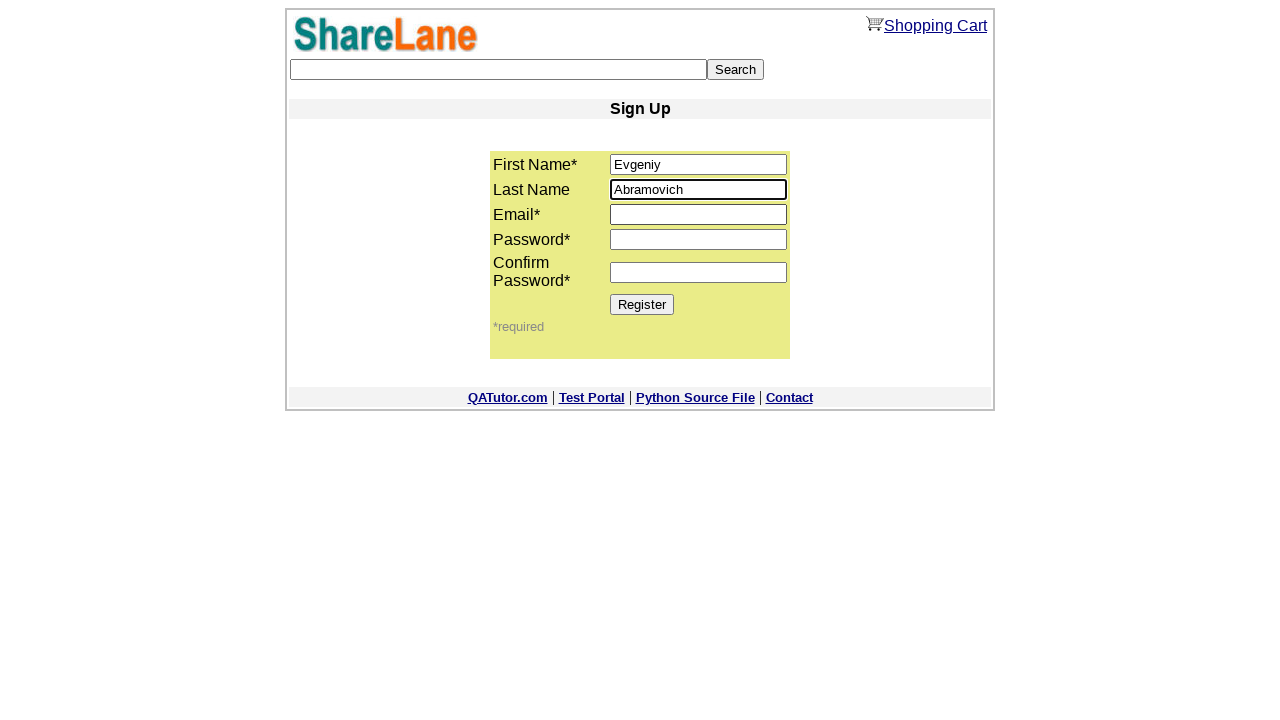

Filled email field with 'testuser123@example.com' on input[name='email']
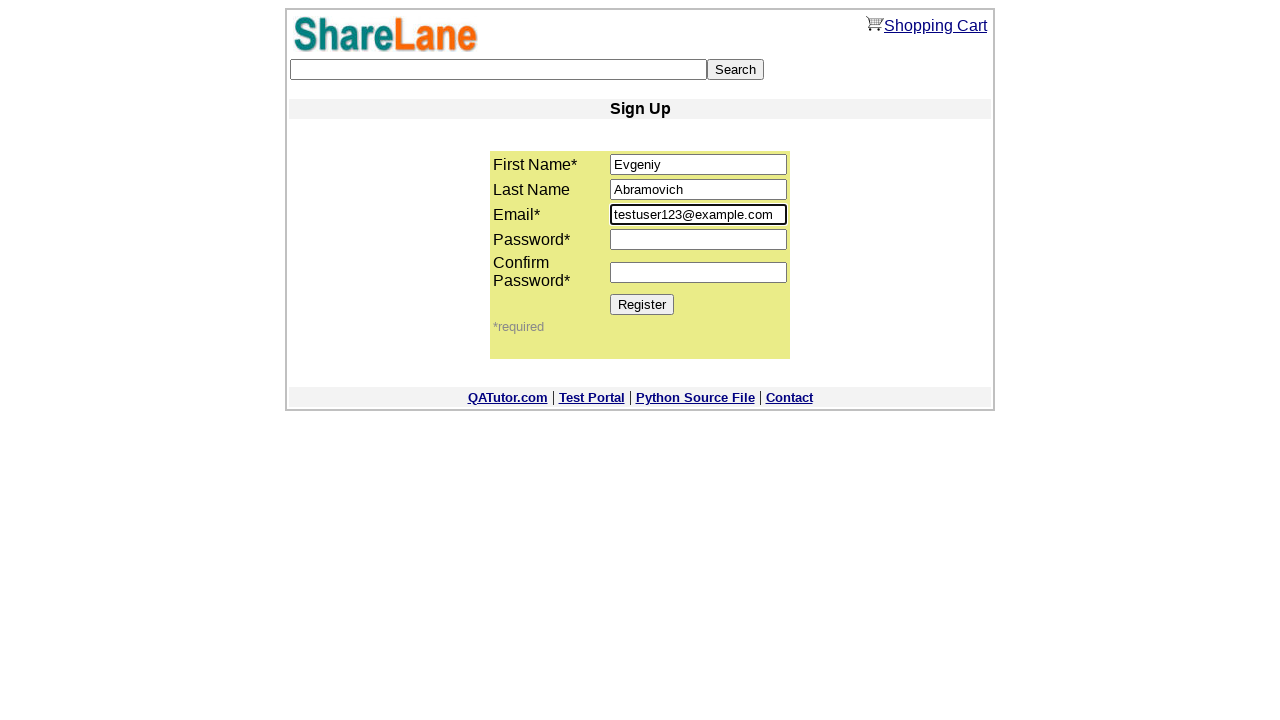

Filled password field with '1111' on input[name='password1']
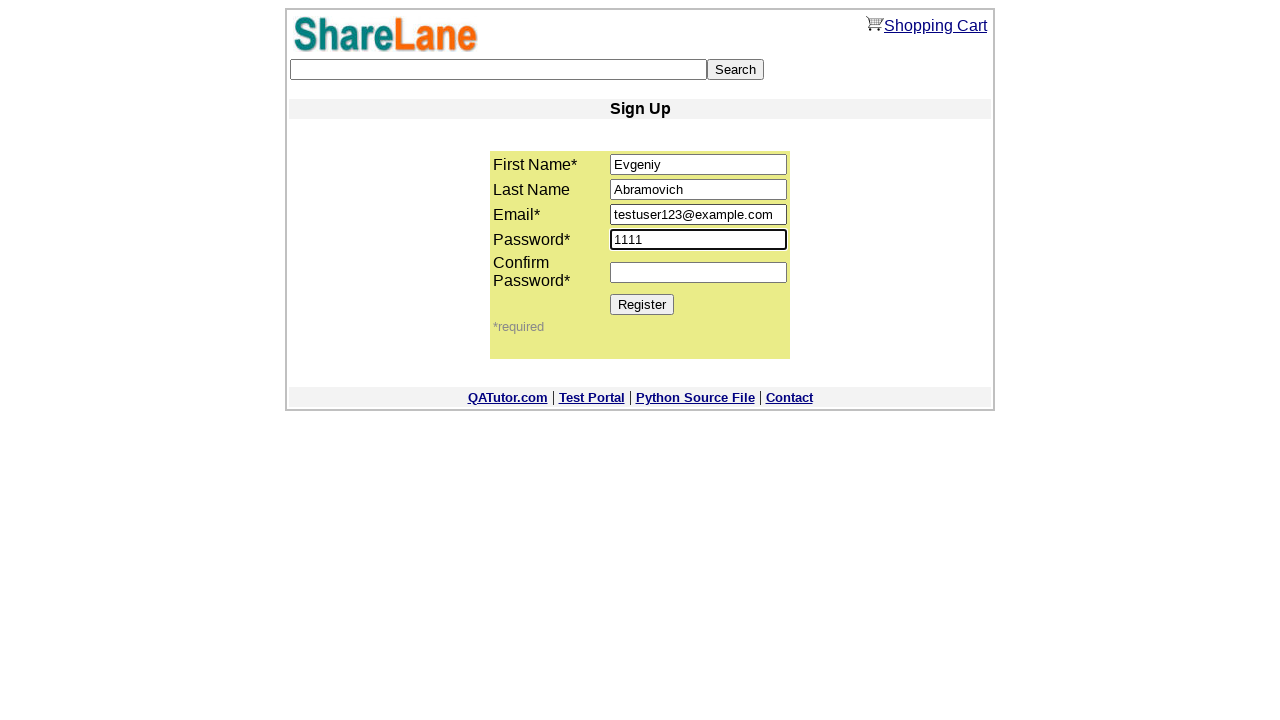

Filled password confirmation field with '1111' on input[name='password2']
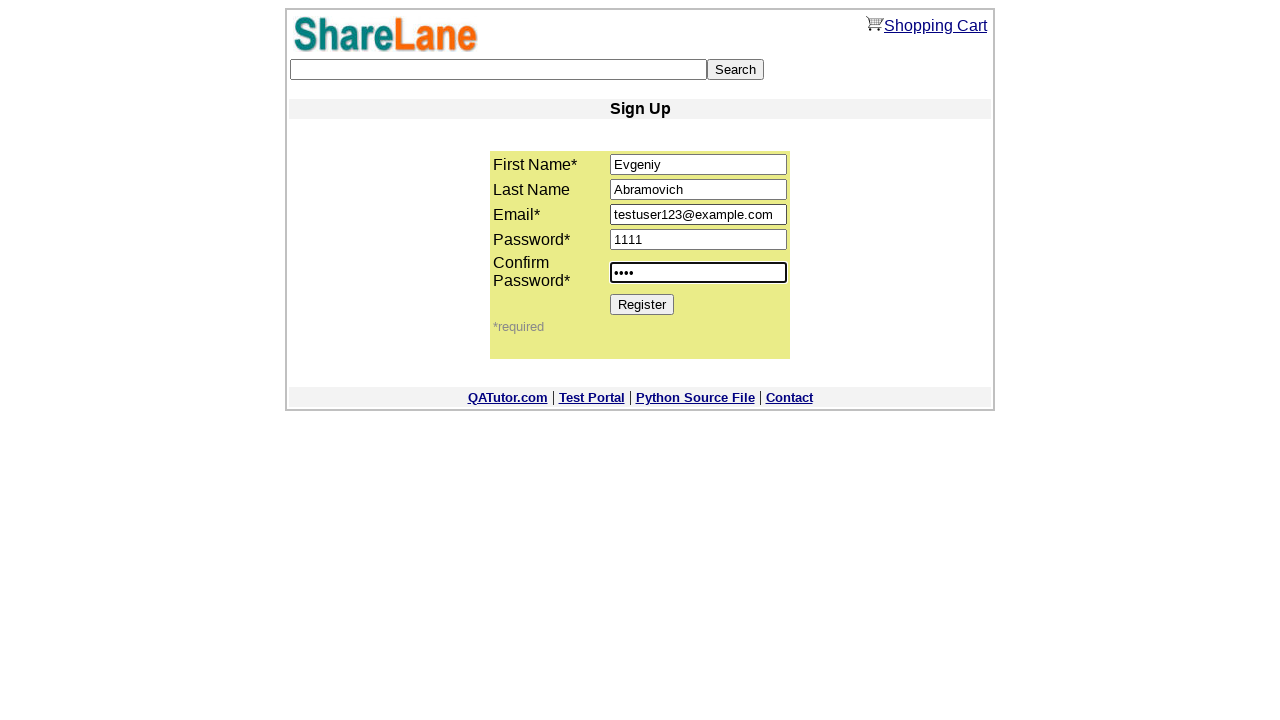

Clicked Register button to submit registration form at (642, 304) on input[value='Register']
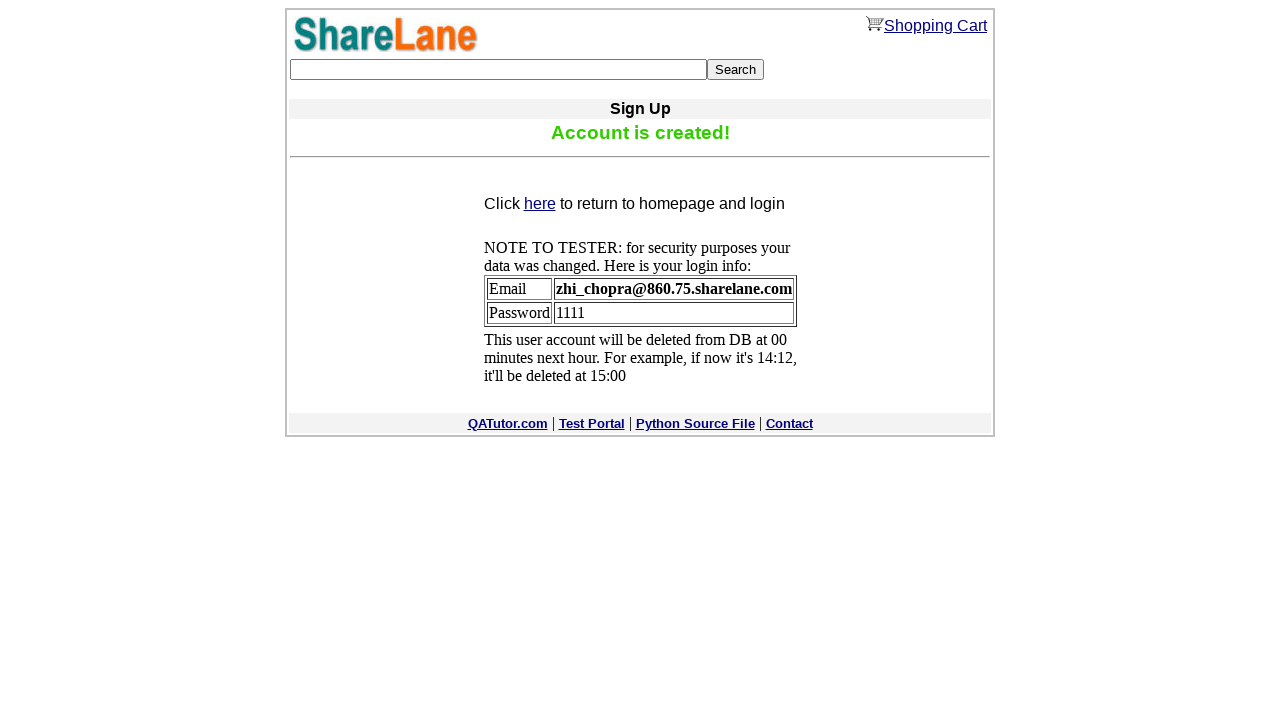

Confirmation message appeared indicating successful registration
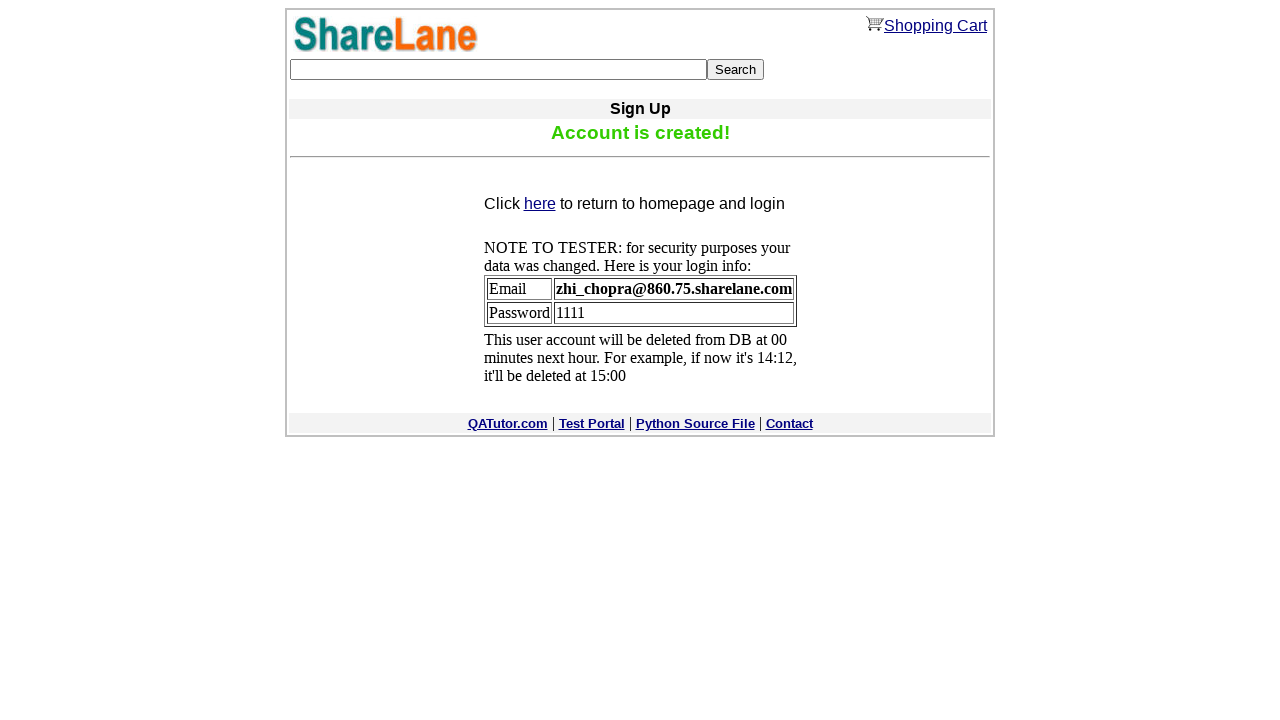

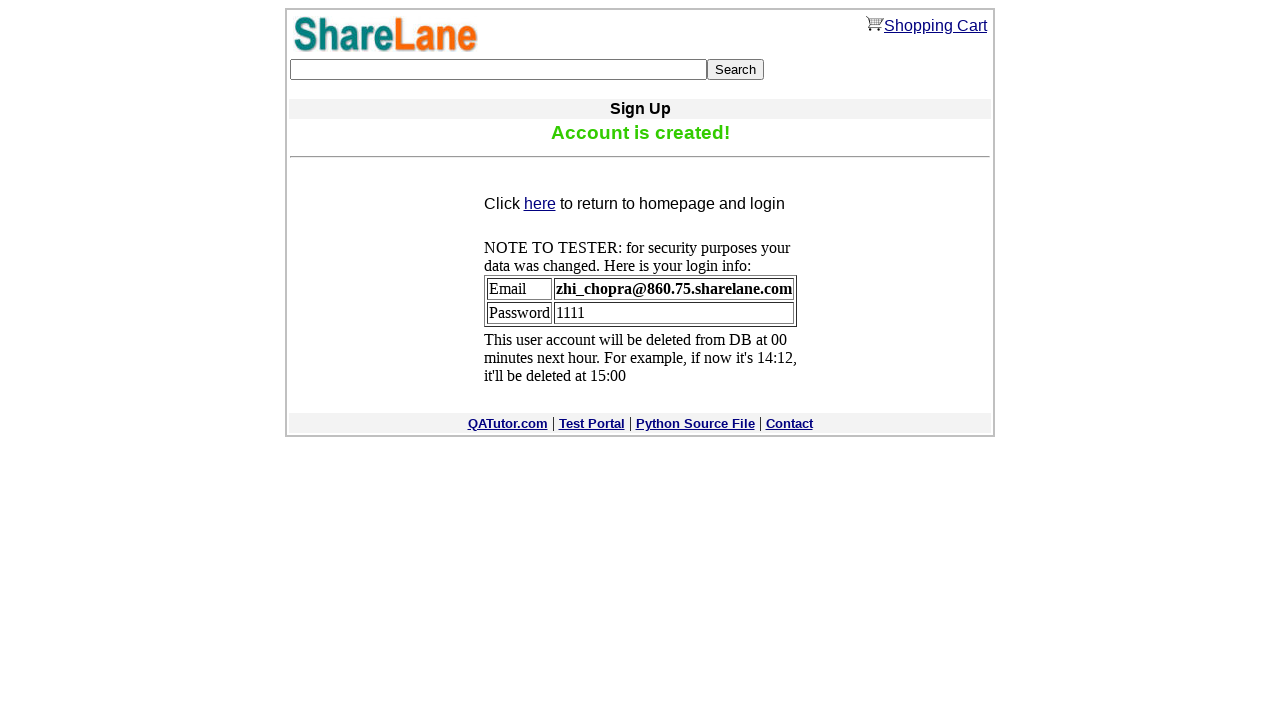